Tests the Text Box form on DemoQA by navigating to the Elements section, filling in name, email, current address, and permanent address fields, then submitting the form.

Starting URL: https://demoqa.com/

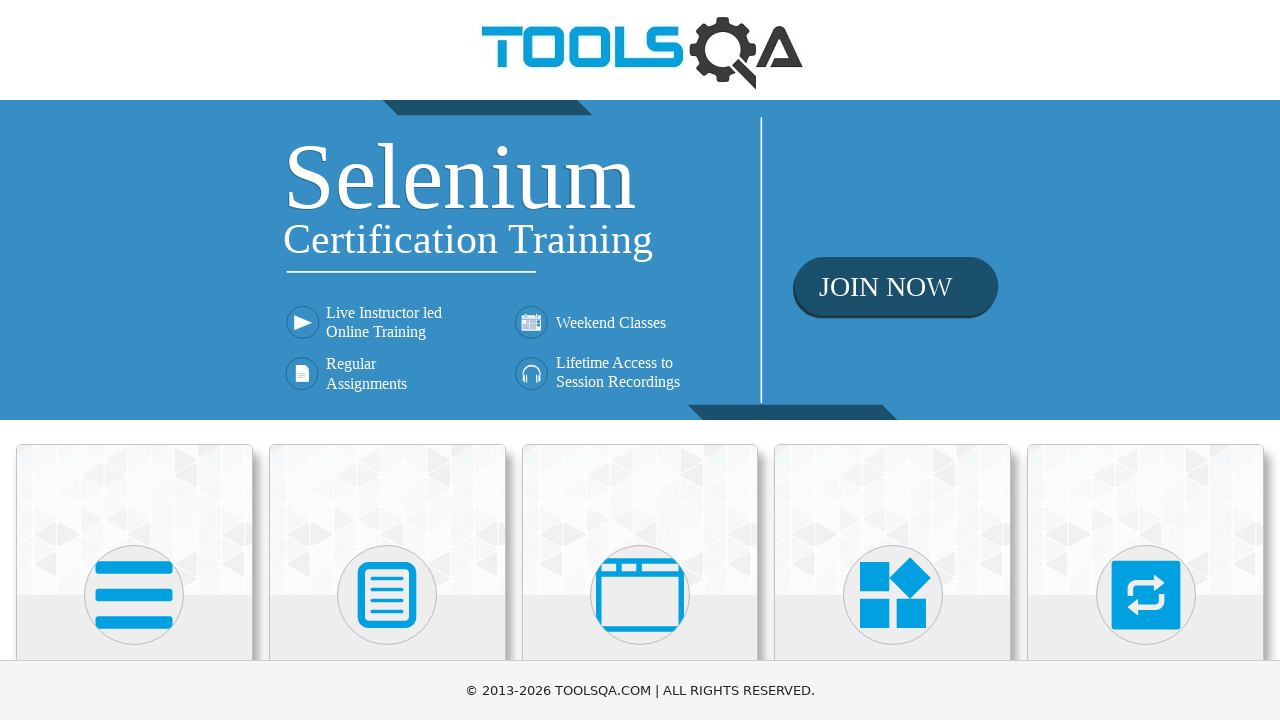

Scrolled down to view Elements card
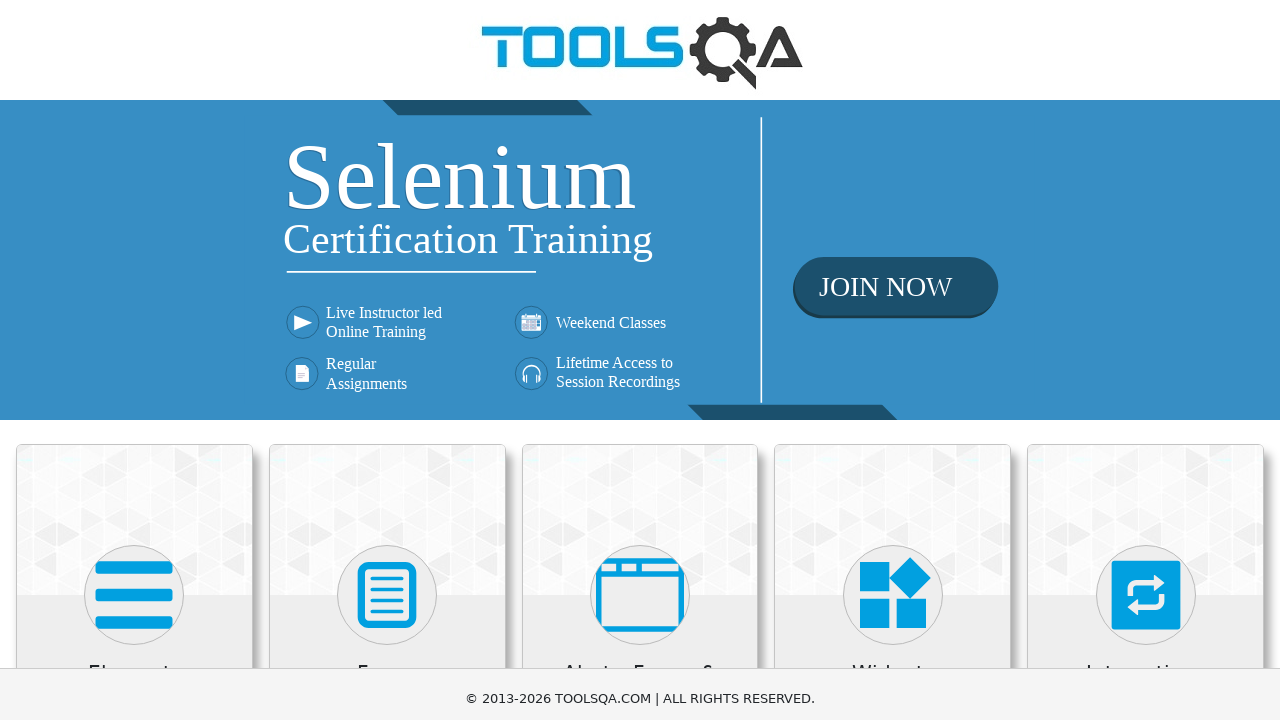

Clicked on Elements card at (134, 12) on xpath=//h5[text()='Elements']
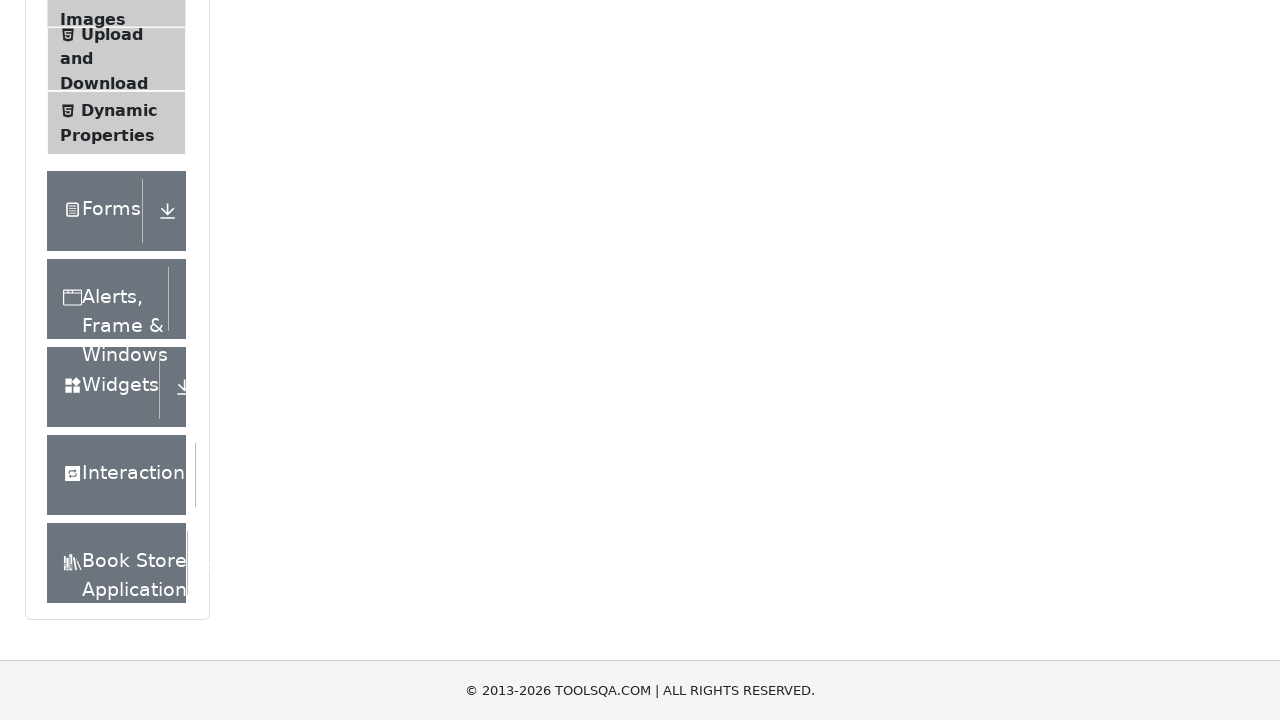

Clicked on Text Box menu item at (119, 261) on xpath=//*[text()='Text Box']
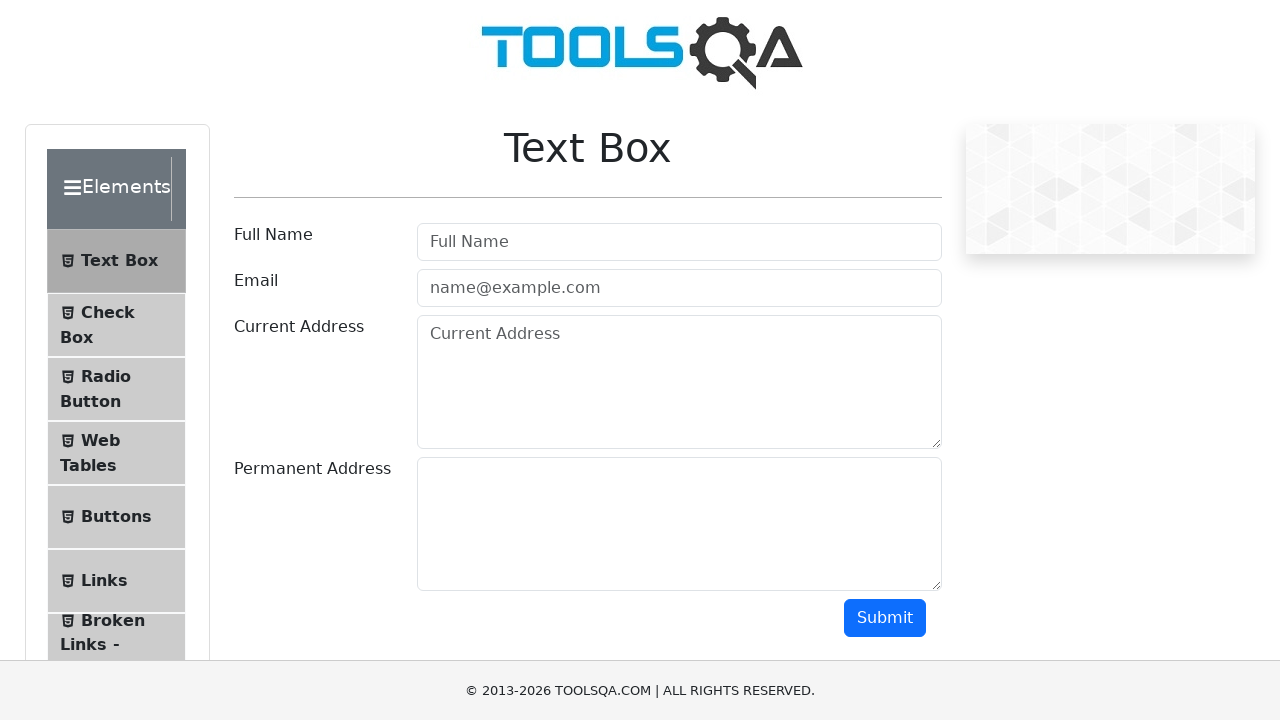

Filled in name field with 'varga' on #userName
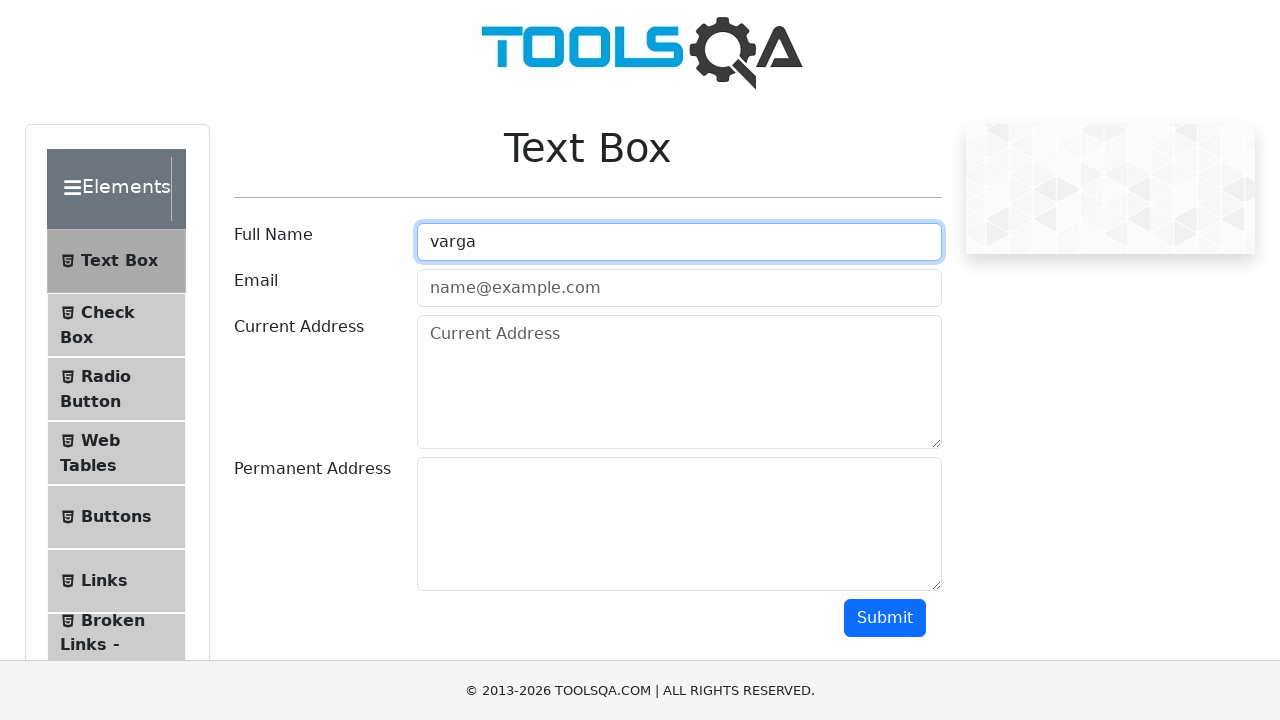

Filled in email field with 'vjh@yahoo.com' on #userEmail
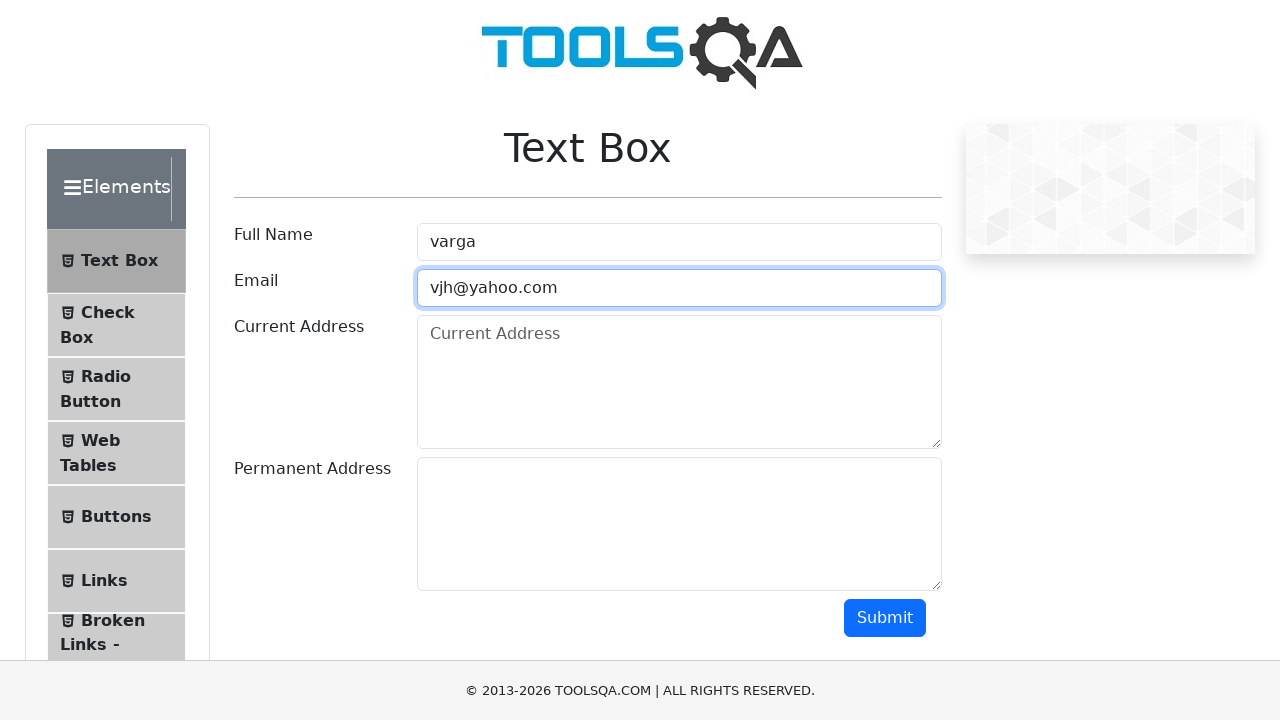

Filled in current address field with 'str. Calea Dorobantilor 89' on #currentAddress
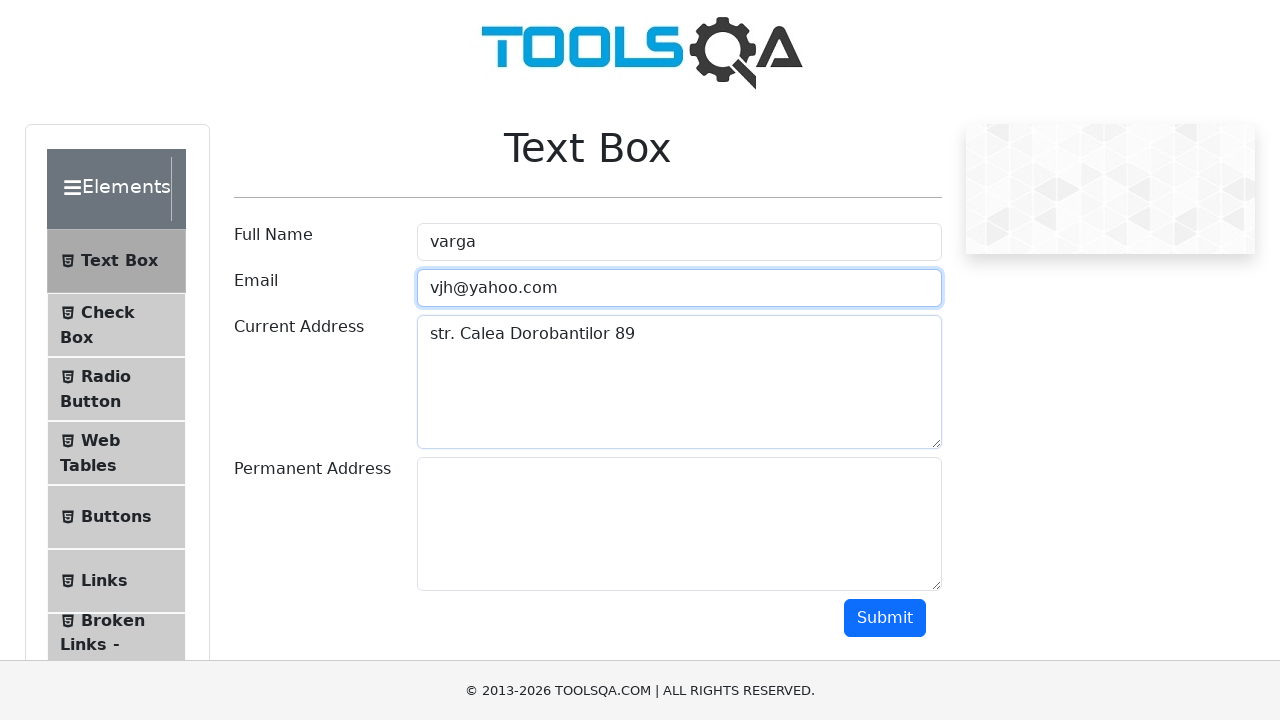

Filled in permanent address field with 'str. Calea Dorobantilor 1, CJ' on #permanentAddress
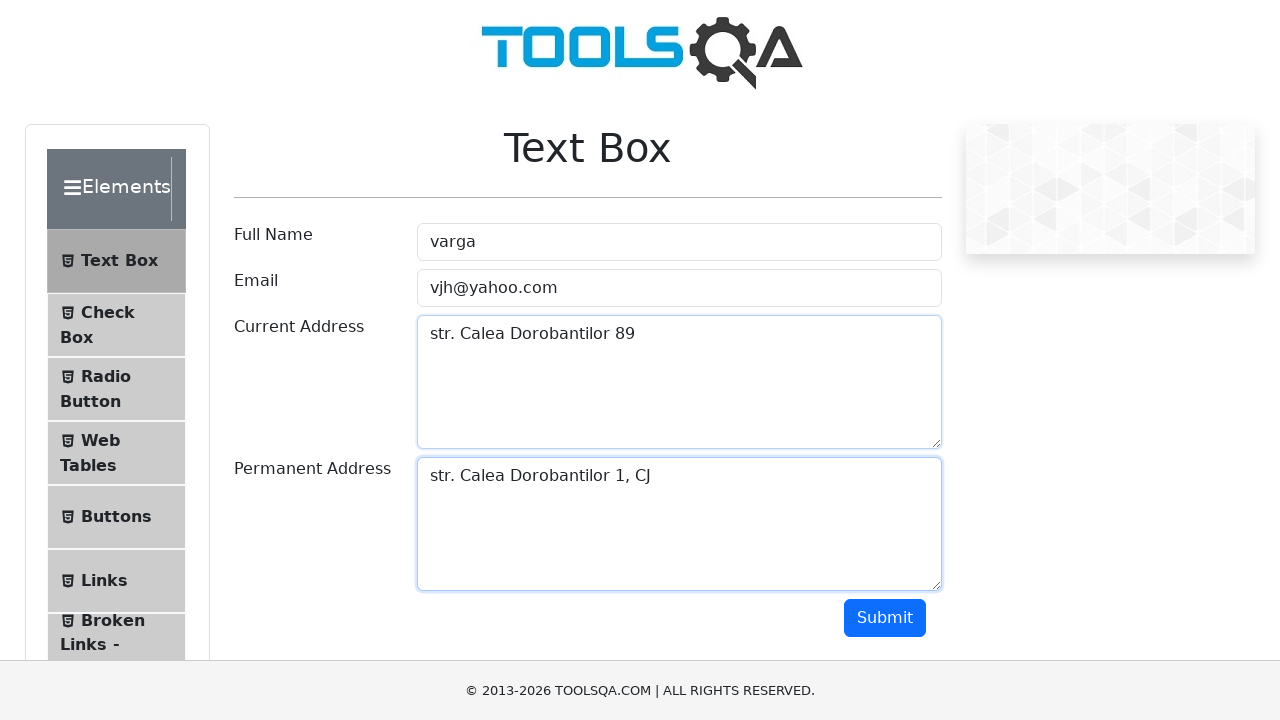

Submitted the Text Box form
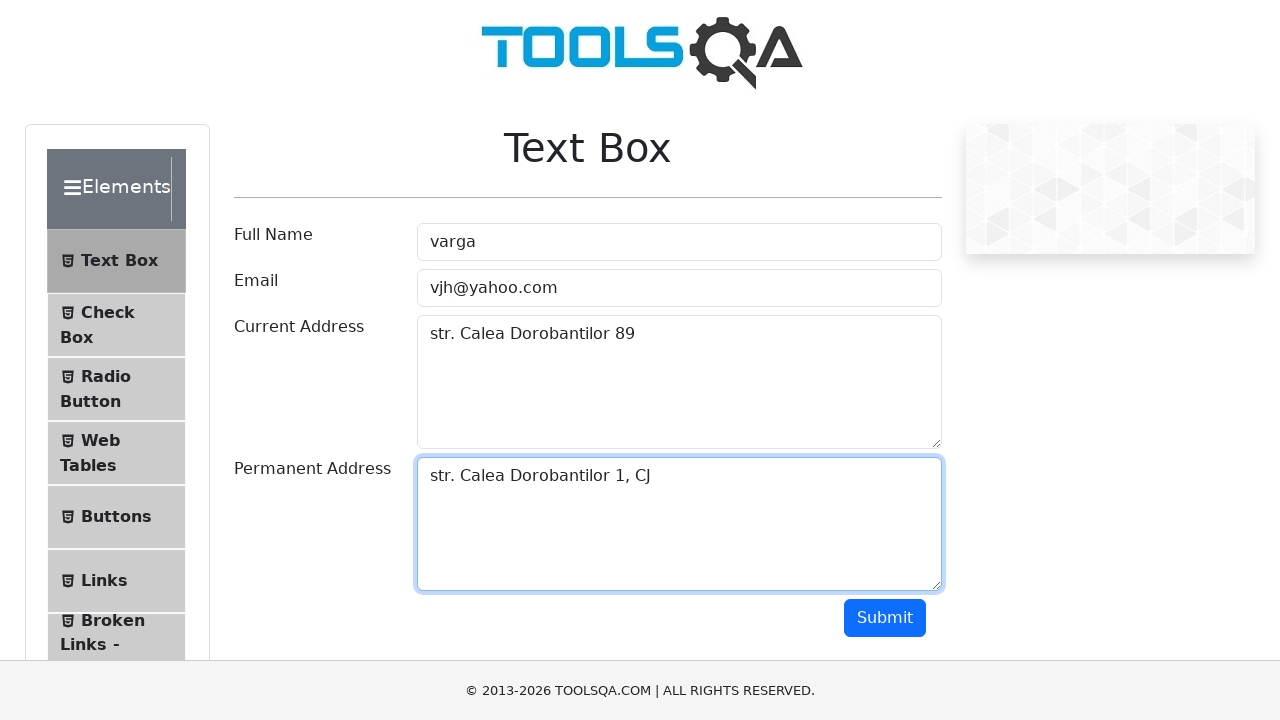

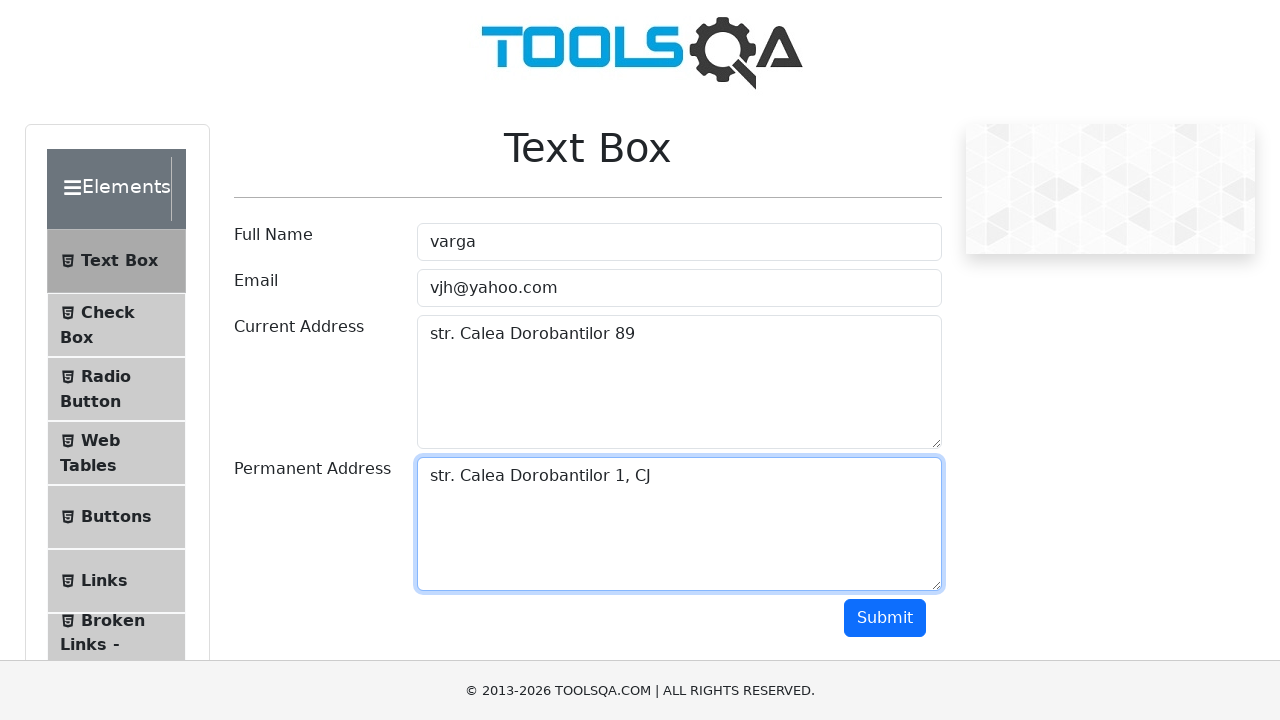